Tests number input field functionality by entering a value, clearing it, and entering a new value

Starting URL: http://the-internet.herokuapp.com/inputs

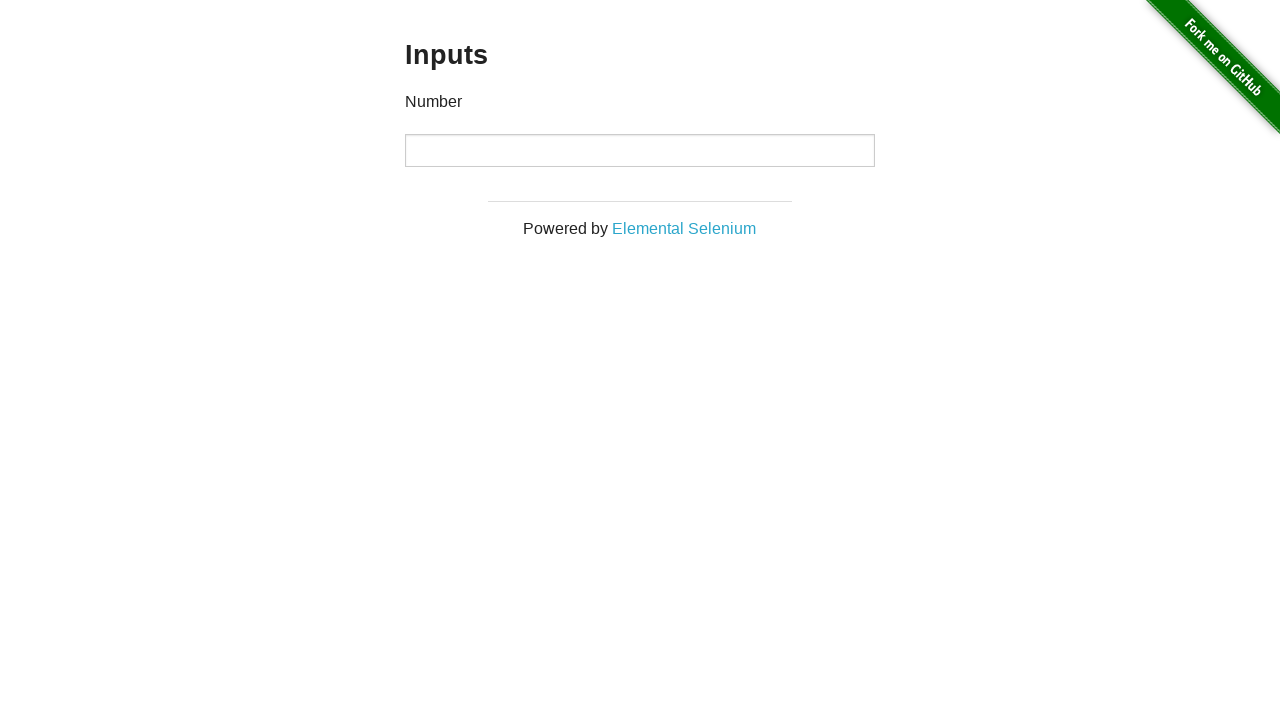

Entered initial value '1000' in number input field on input
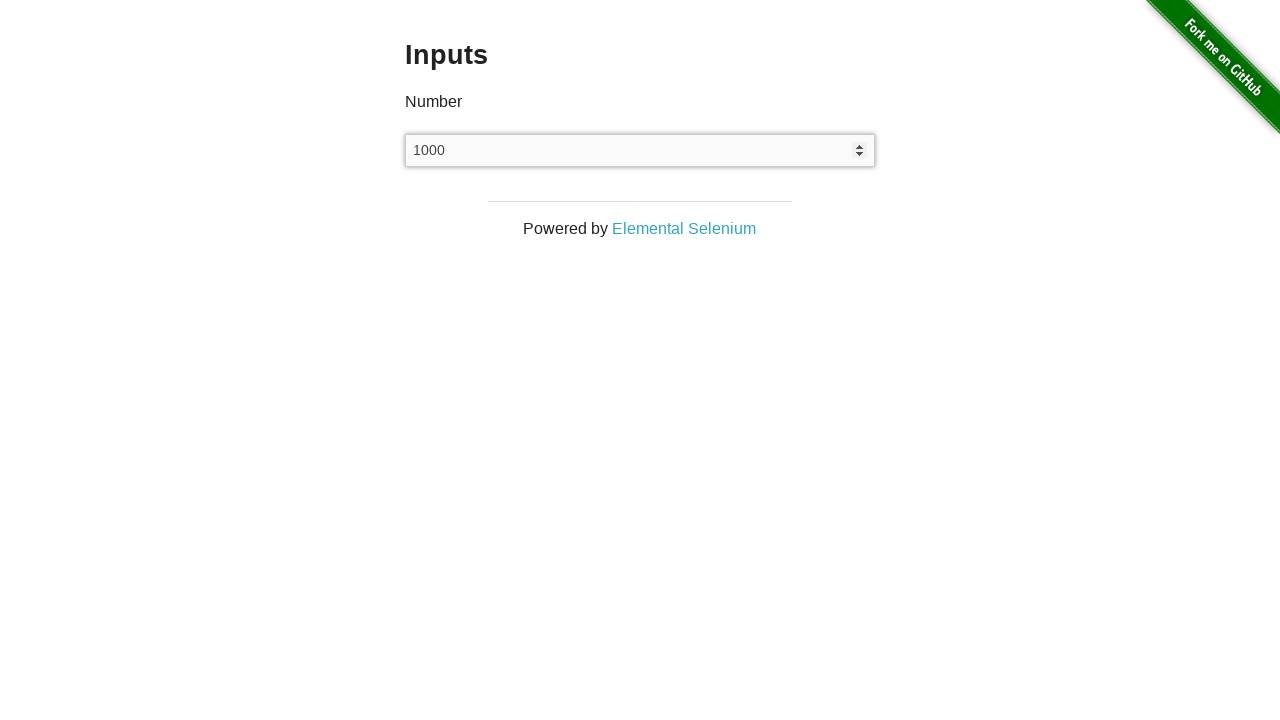

Cleared the number input field on input
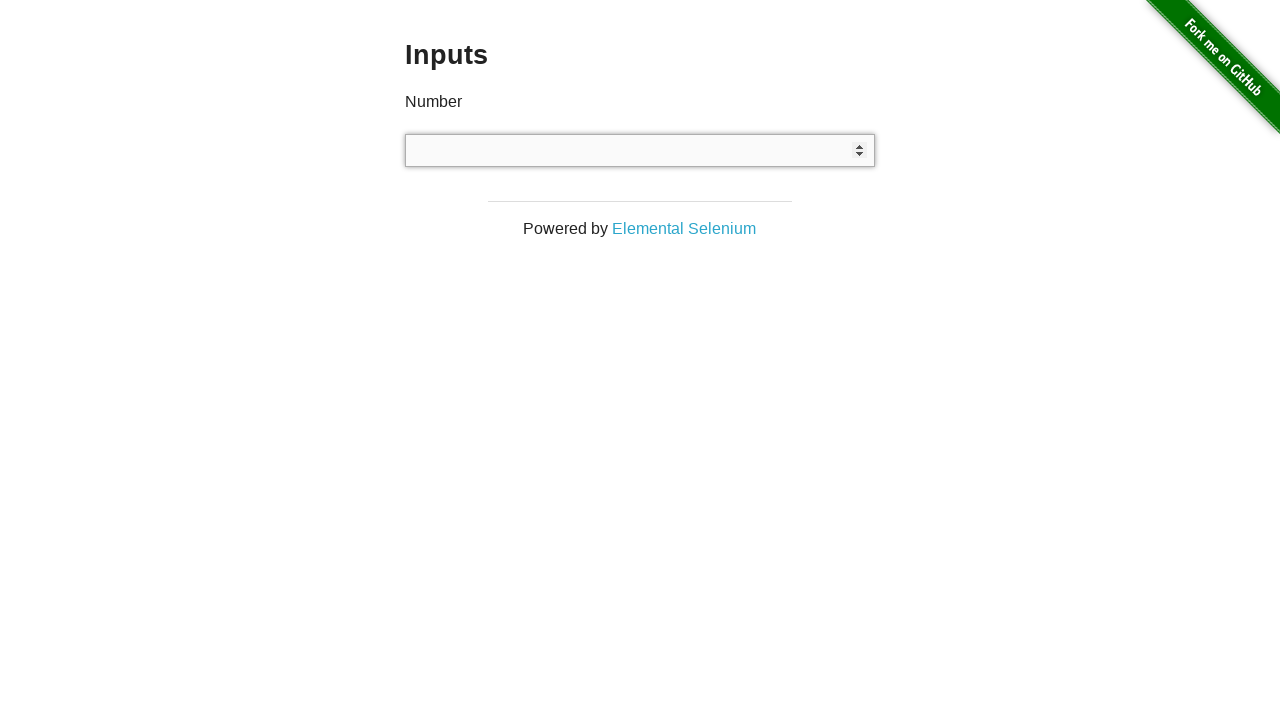

Entered new value '999' in number input field on input
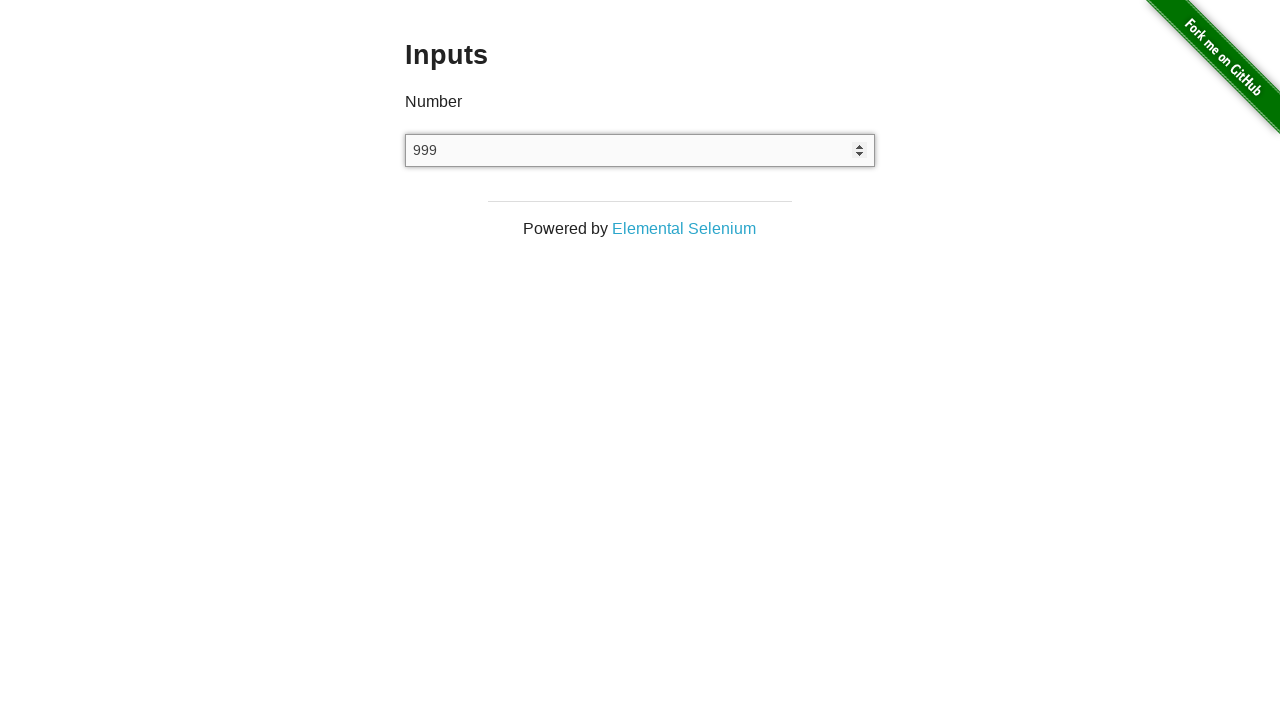

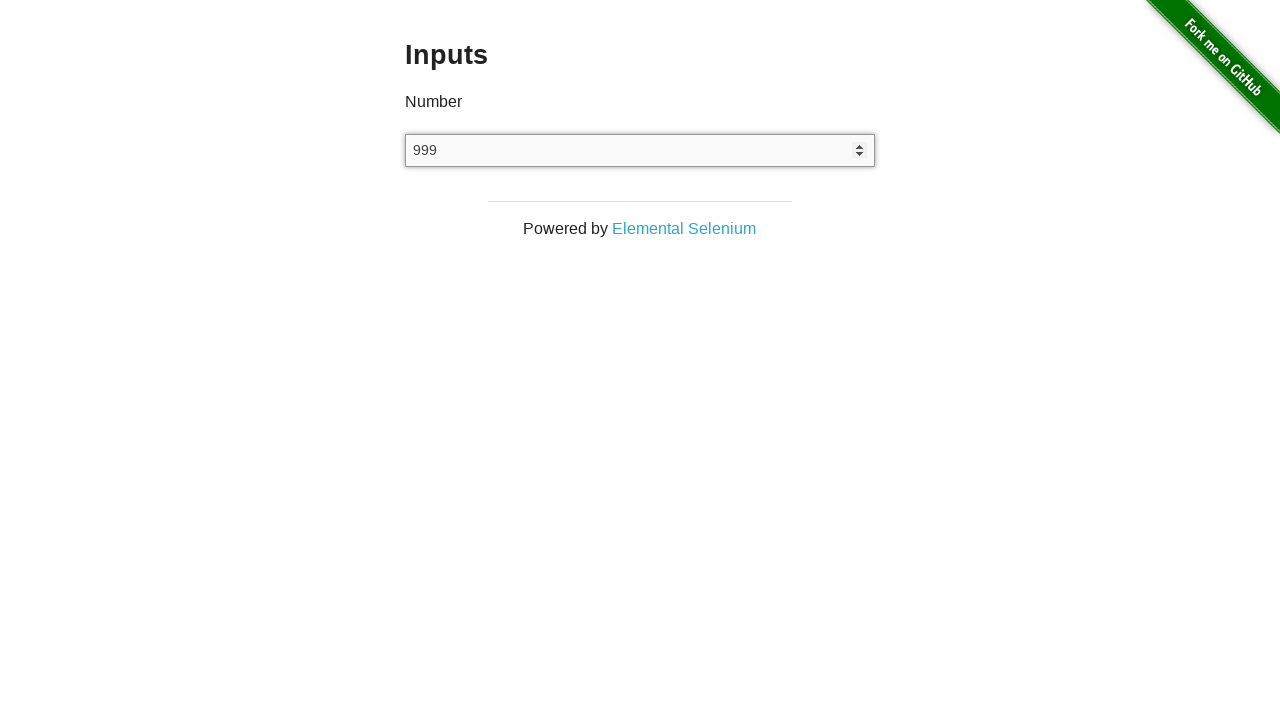